Verifies that the page title is correct for the OrangeHRM login page

Starting URL: https://opensource-demo.orangehrmlive.com/web/index.php/auth/login

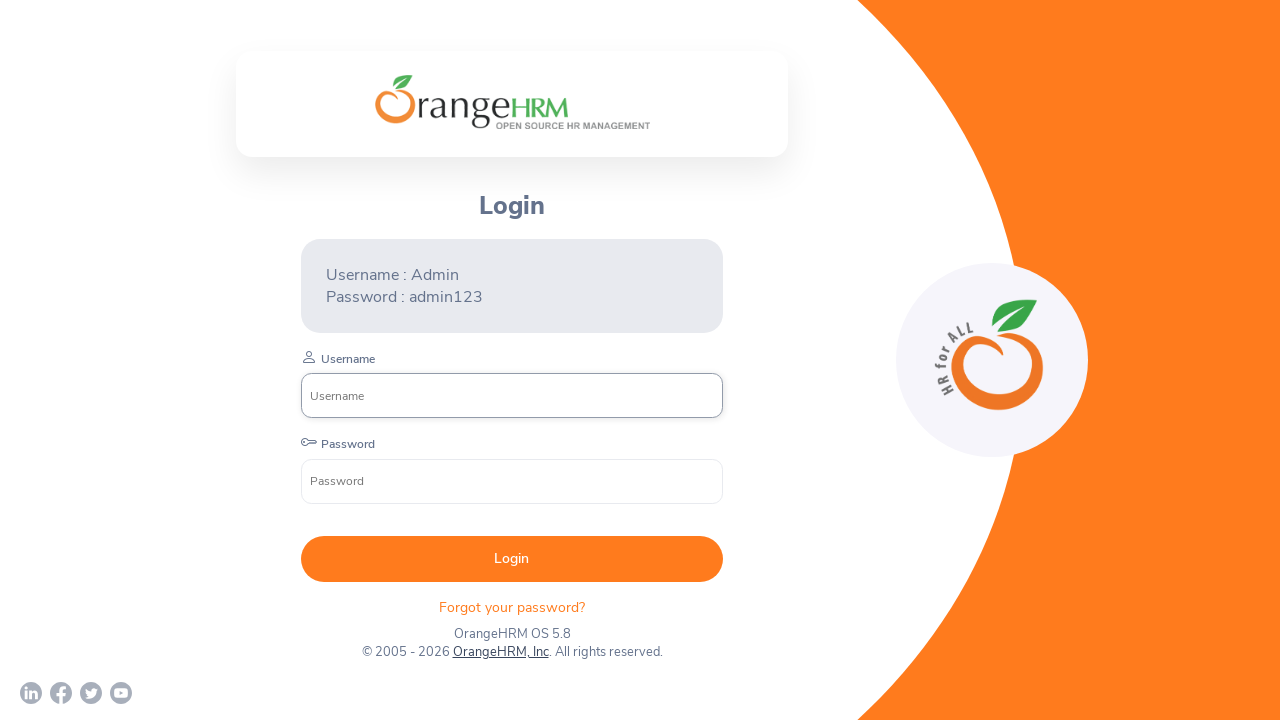

Navigated to OrangeHRM login page
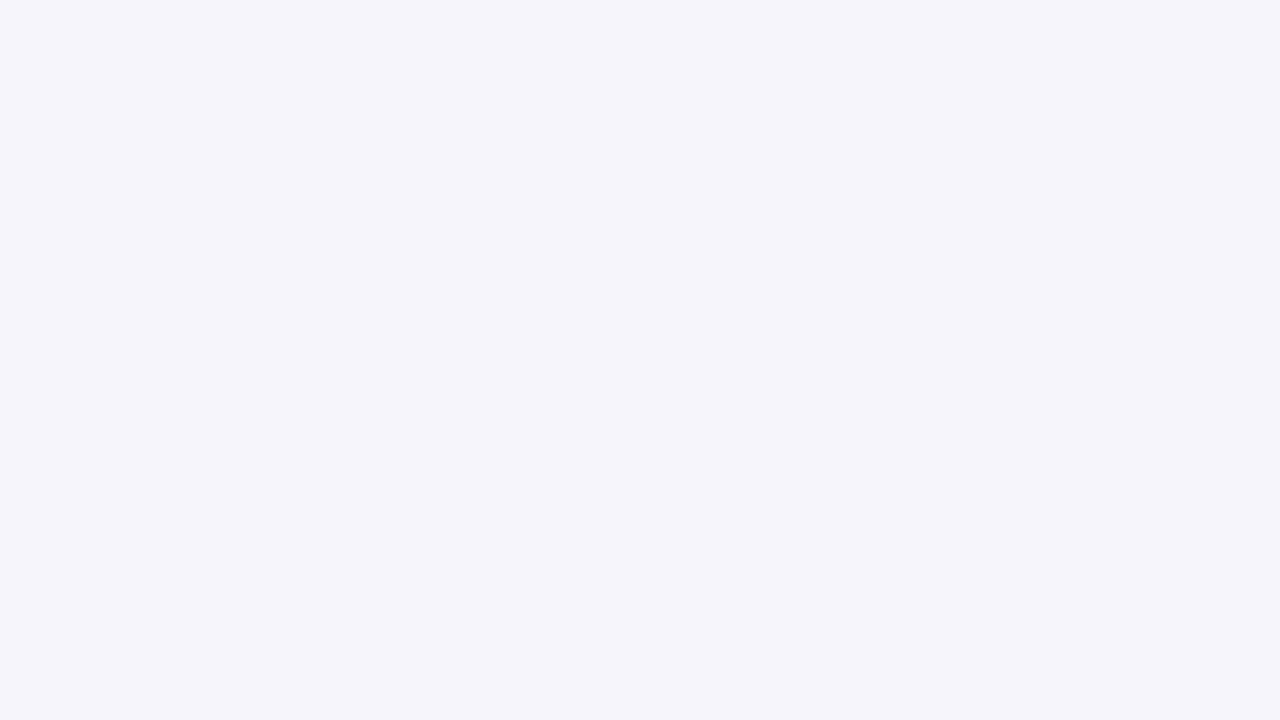

Verified page title is 'OrangeHRM'
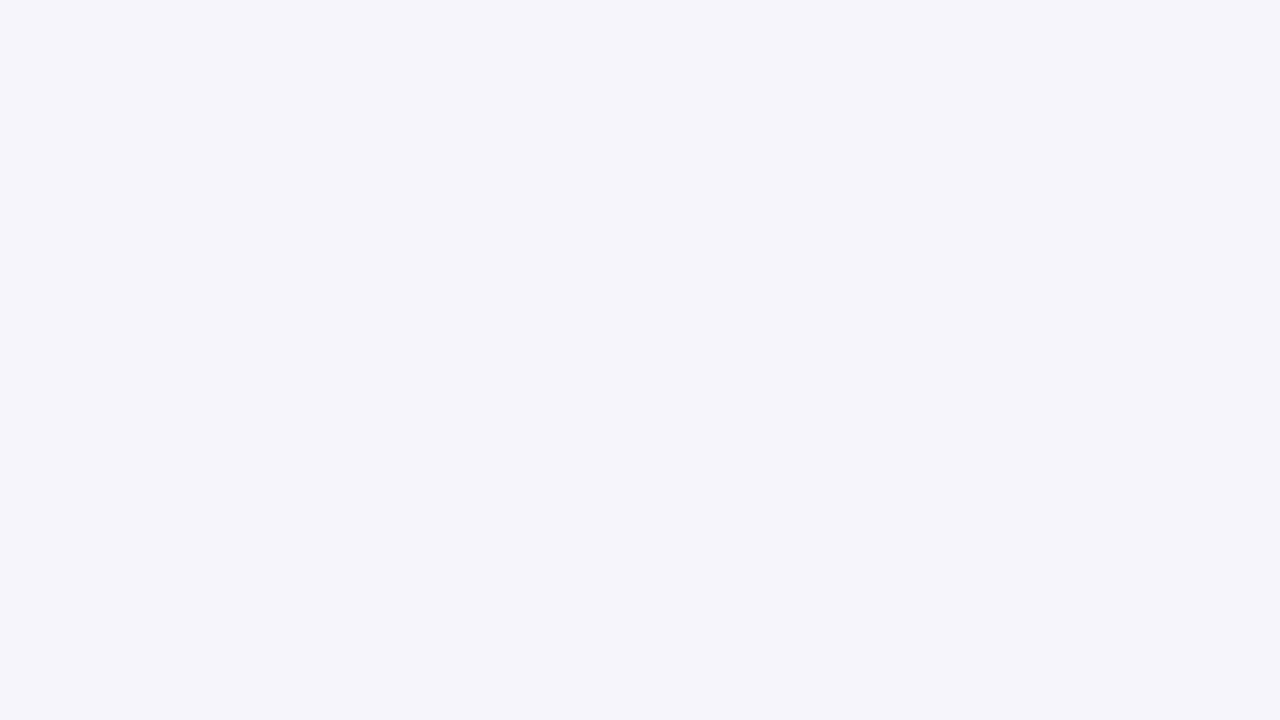

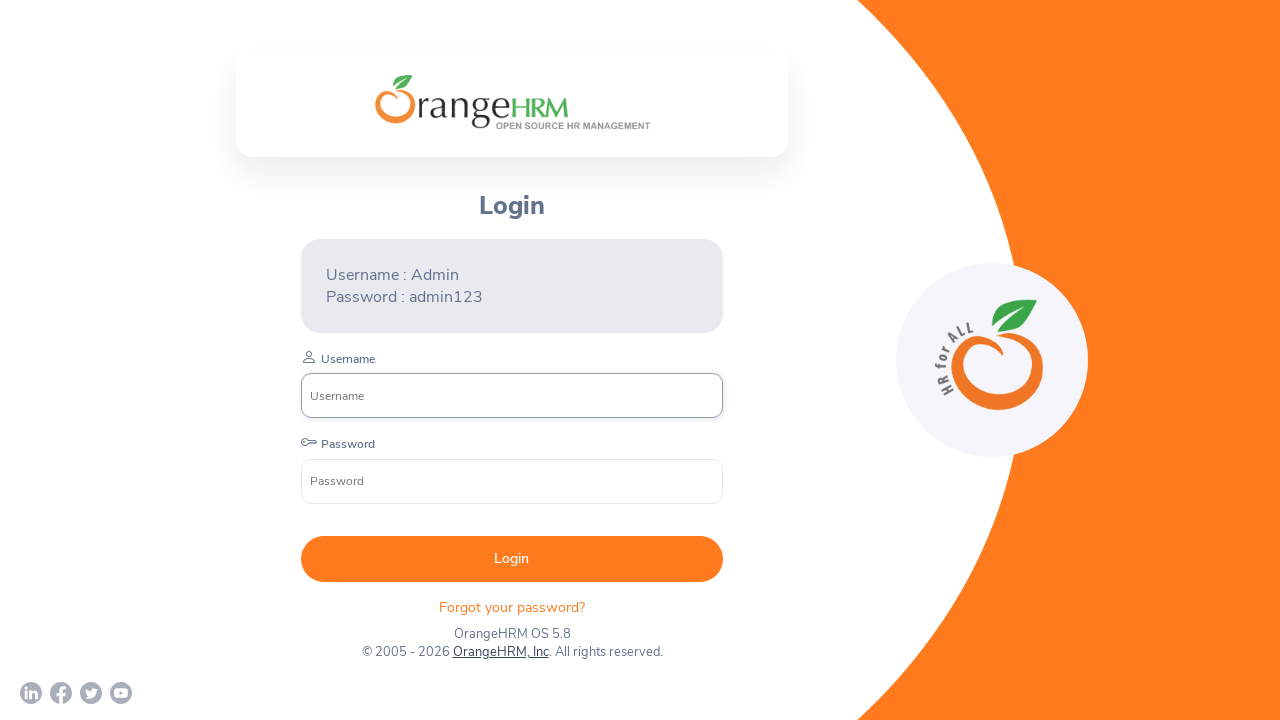